Tests page scrolling functionality and verifies that a scrollable table with numeric values is present on the page

Starting URL: https://www.rahulshettyacademy.com/AutomationPractice/

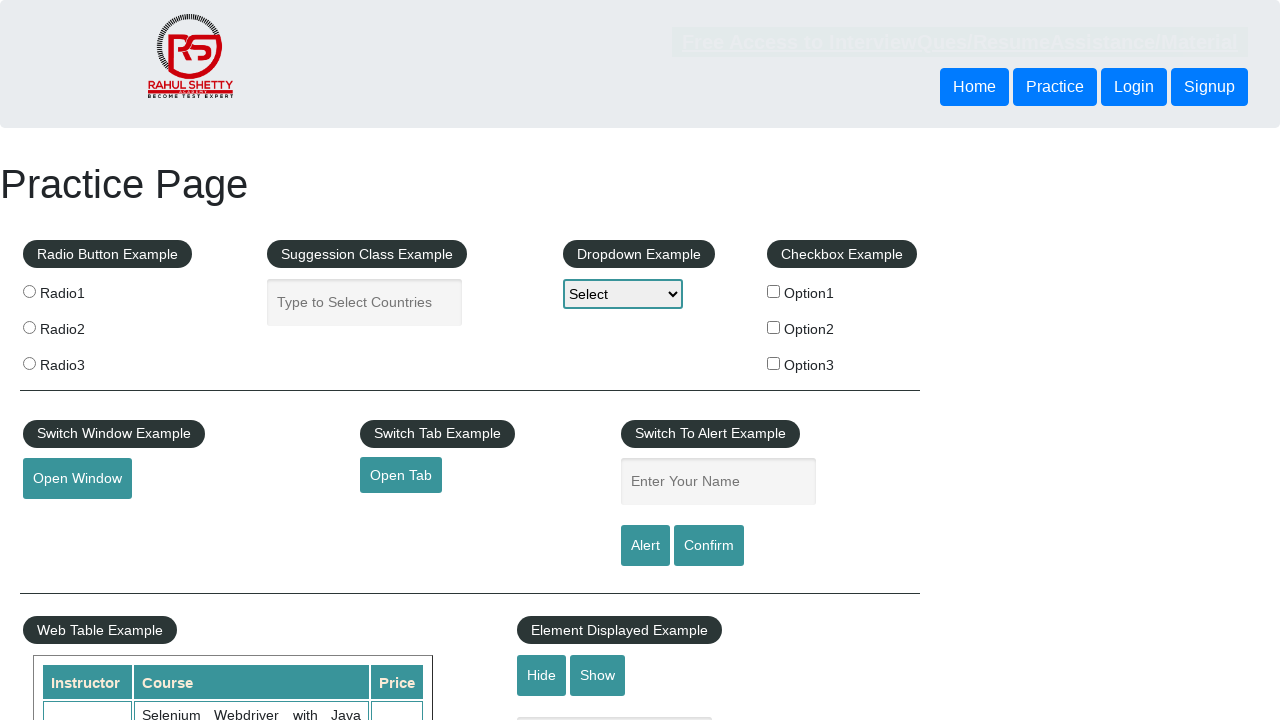

Scrolled page down by 700 pixels
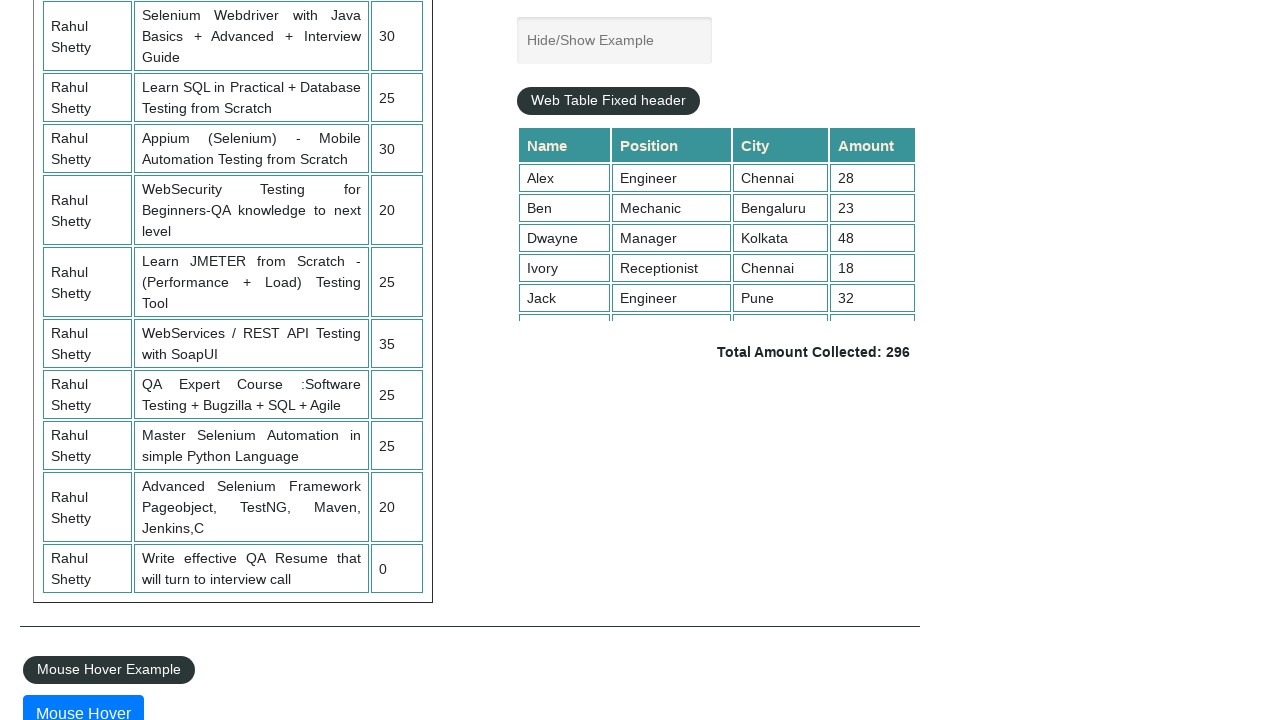

Scrolled table element to top position of 5000 pixels
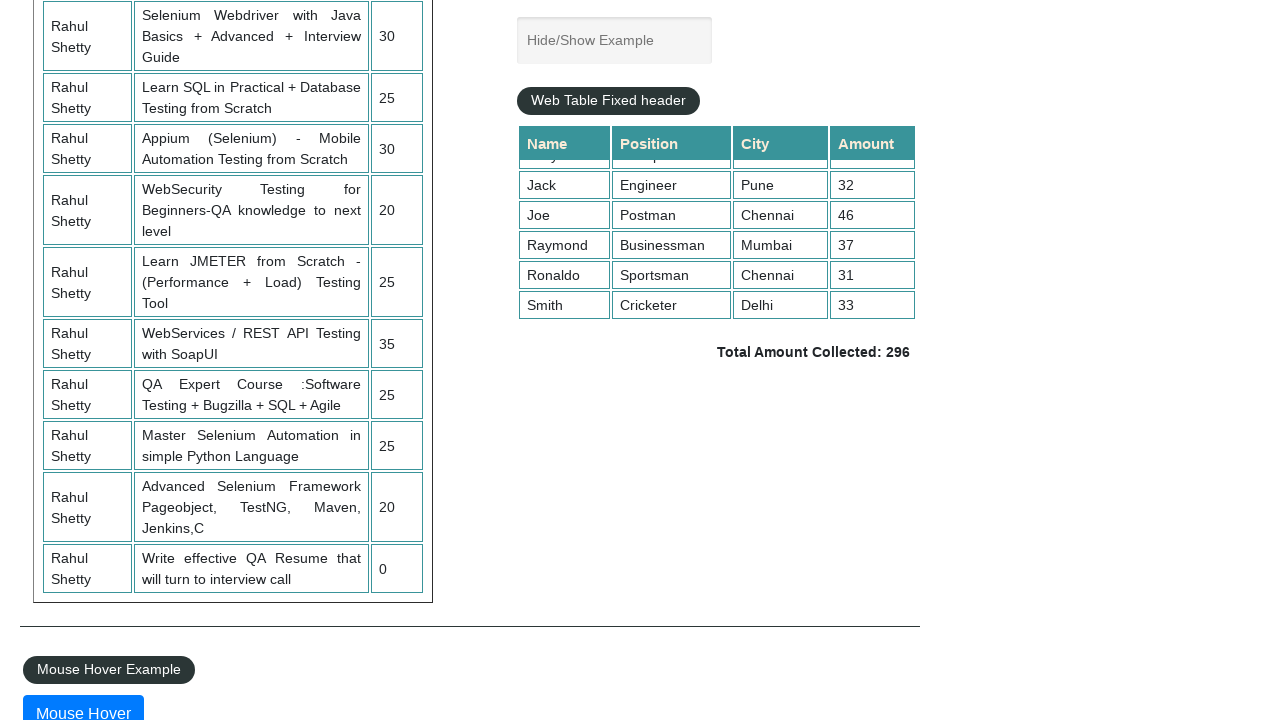

Waited for table cell (4th column) to be visible
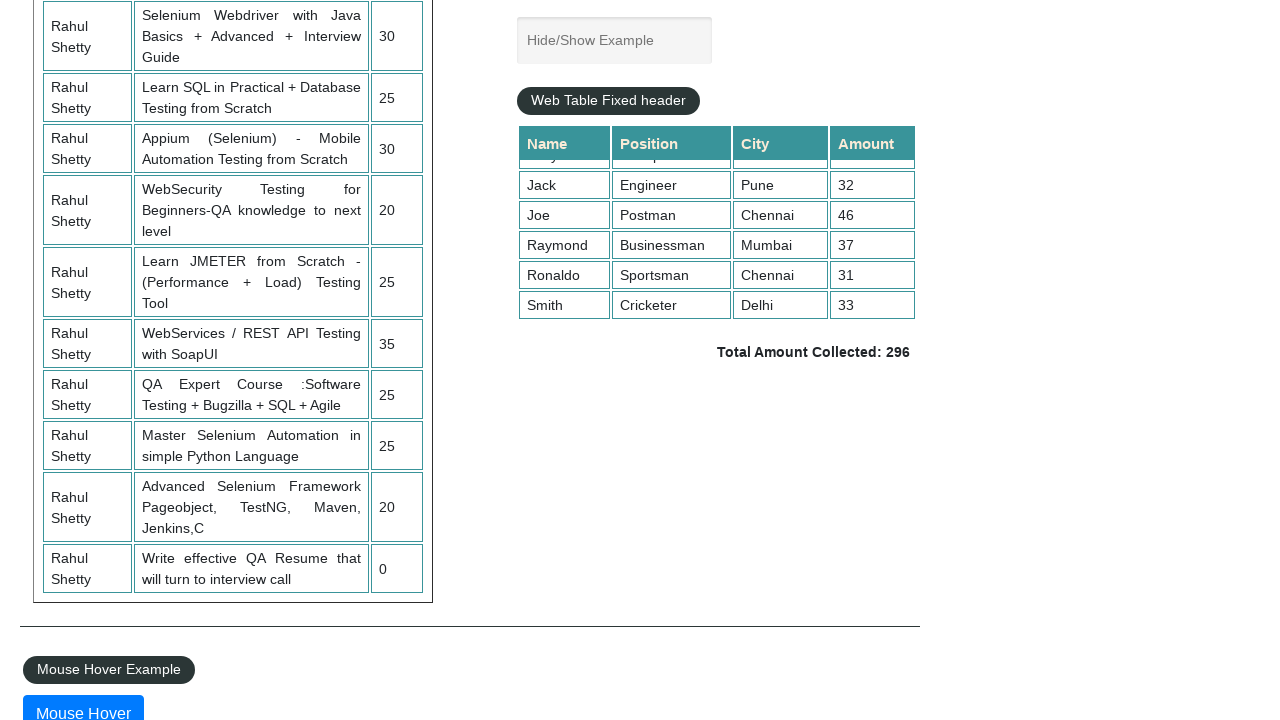

Waited for total amount element to be visible
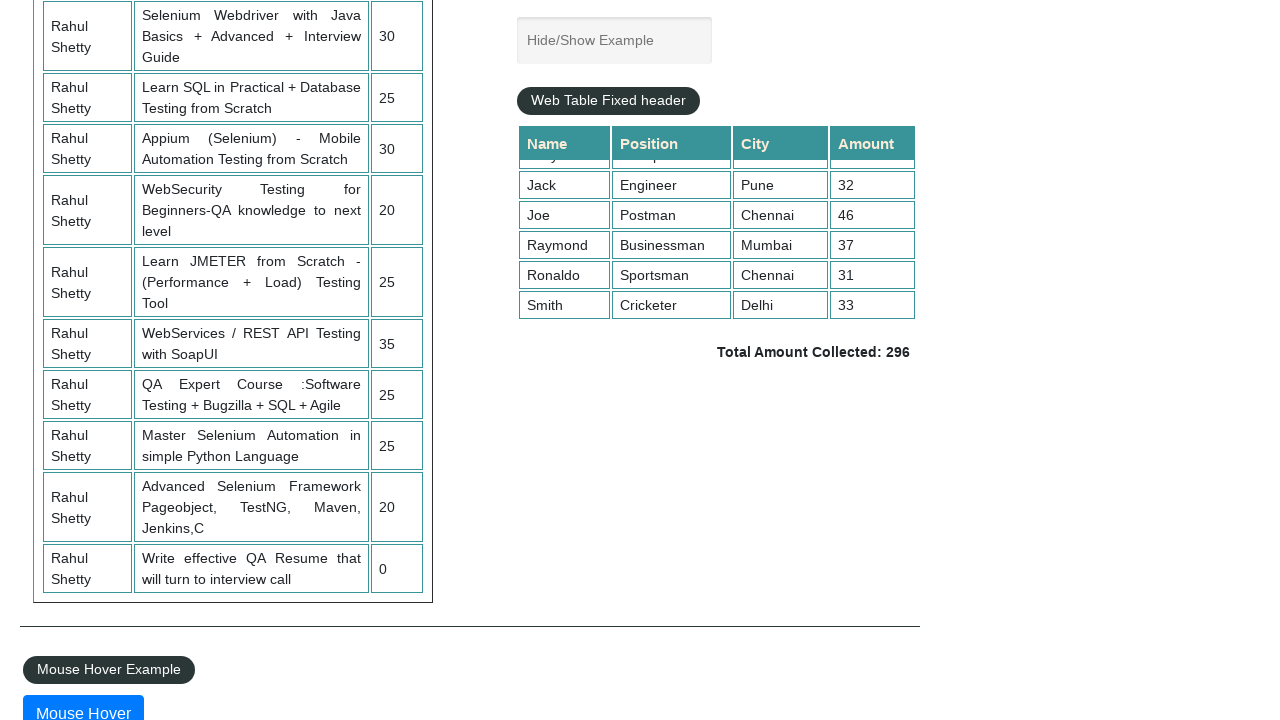

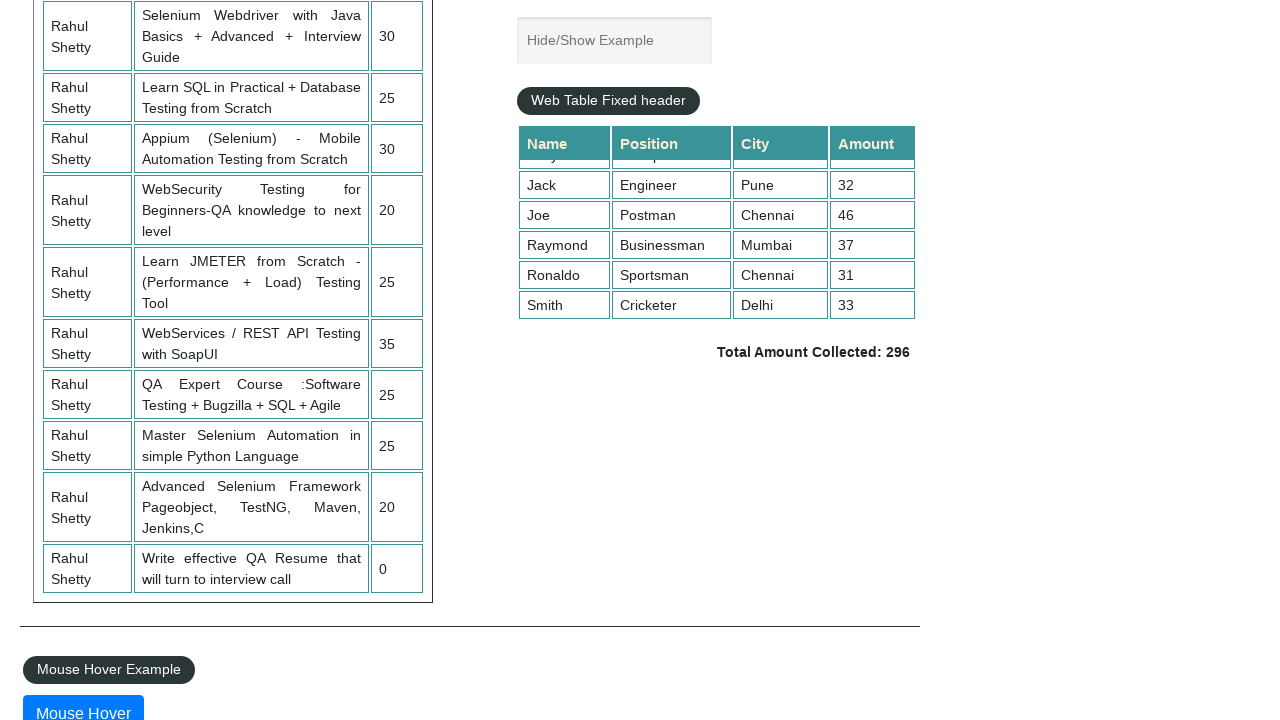